Tests adding a new user by navigating to the Add User page, filling out the form with gender, first name, last name, and age, then submitting and verifying the user appears in a table.

Starting URL: https://apron-naho.vercel.app

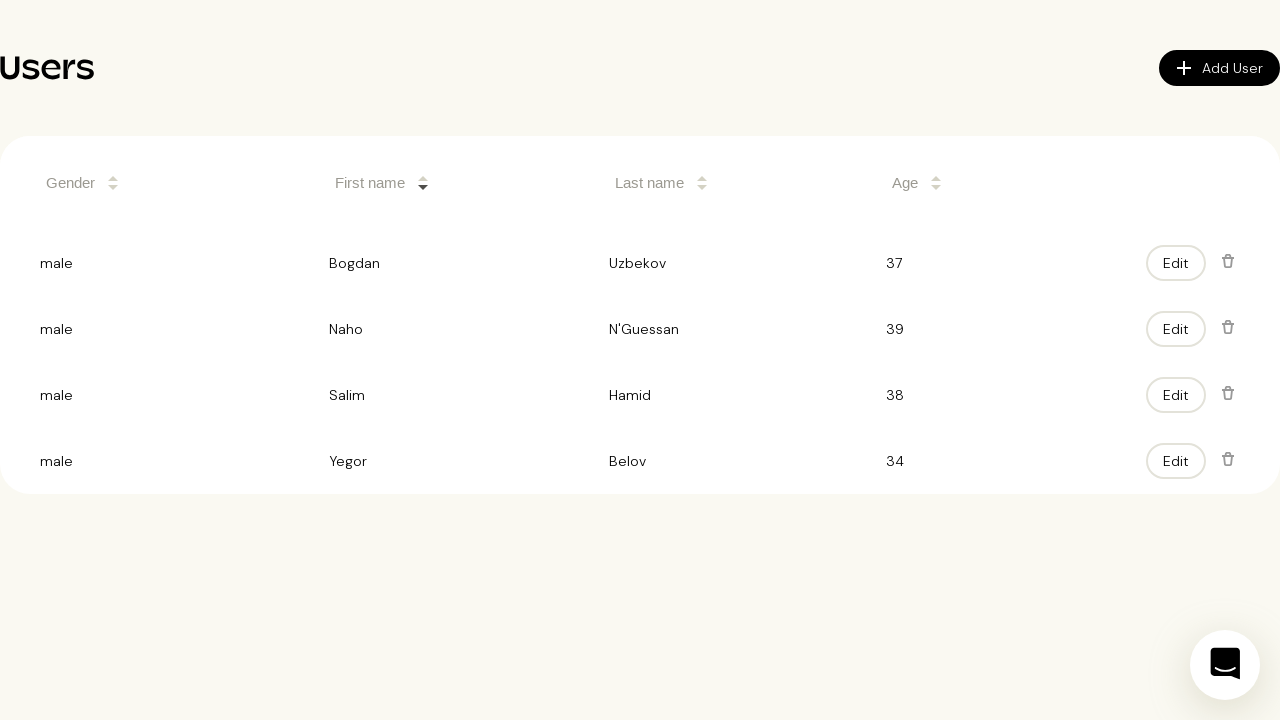

Clicked on 'Add User' link at (1220, 68) on internal:role=link[name="add user Add User"i]
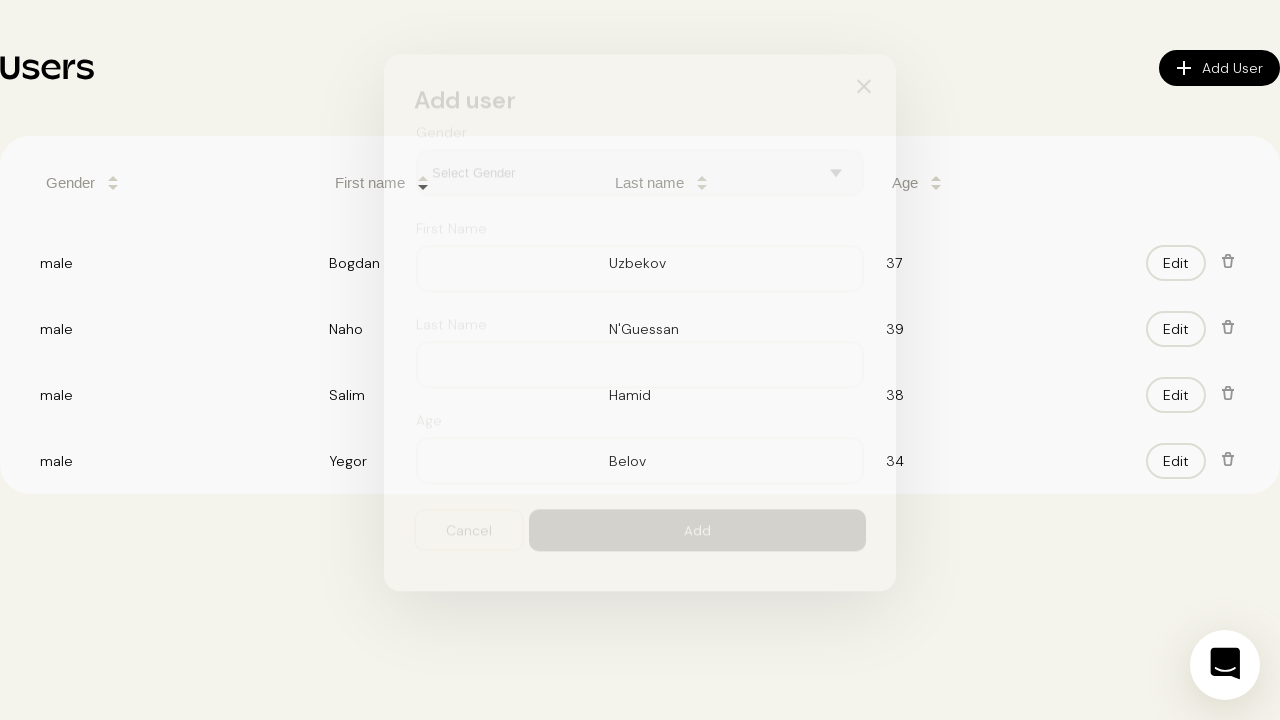

Selected 'male' for Gender field on internal:label="Gender"i
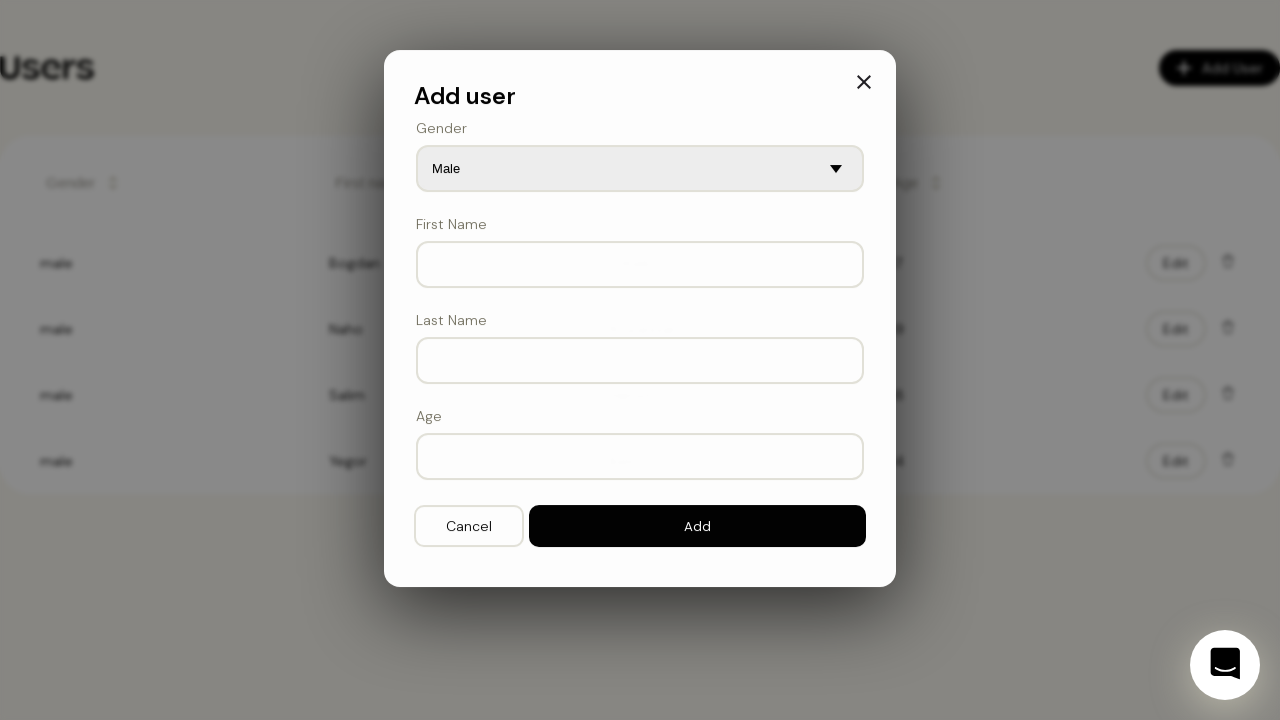

Filled First Name field with 'Isaiah' on internal:label="First Name"i
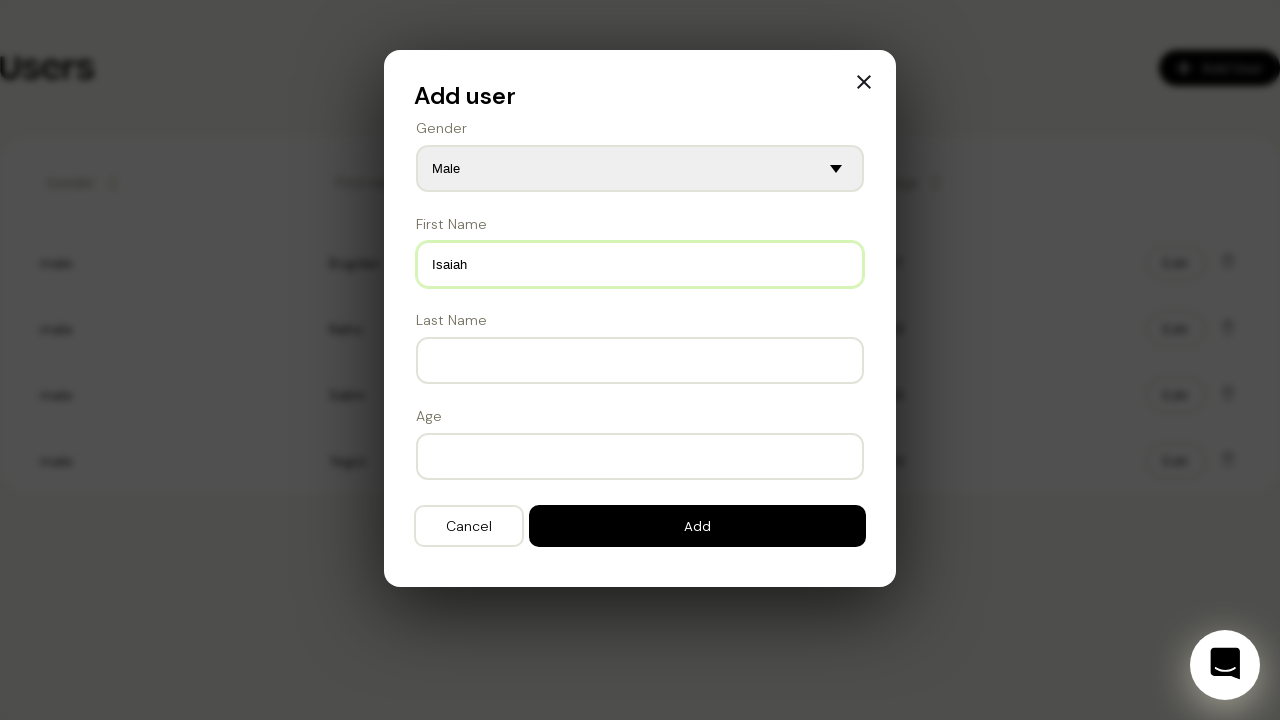

Filled Last Name field with 'Le Maladroit' on internal:label="Last Name"i
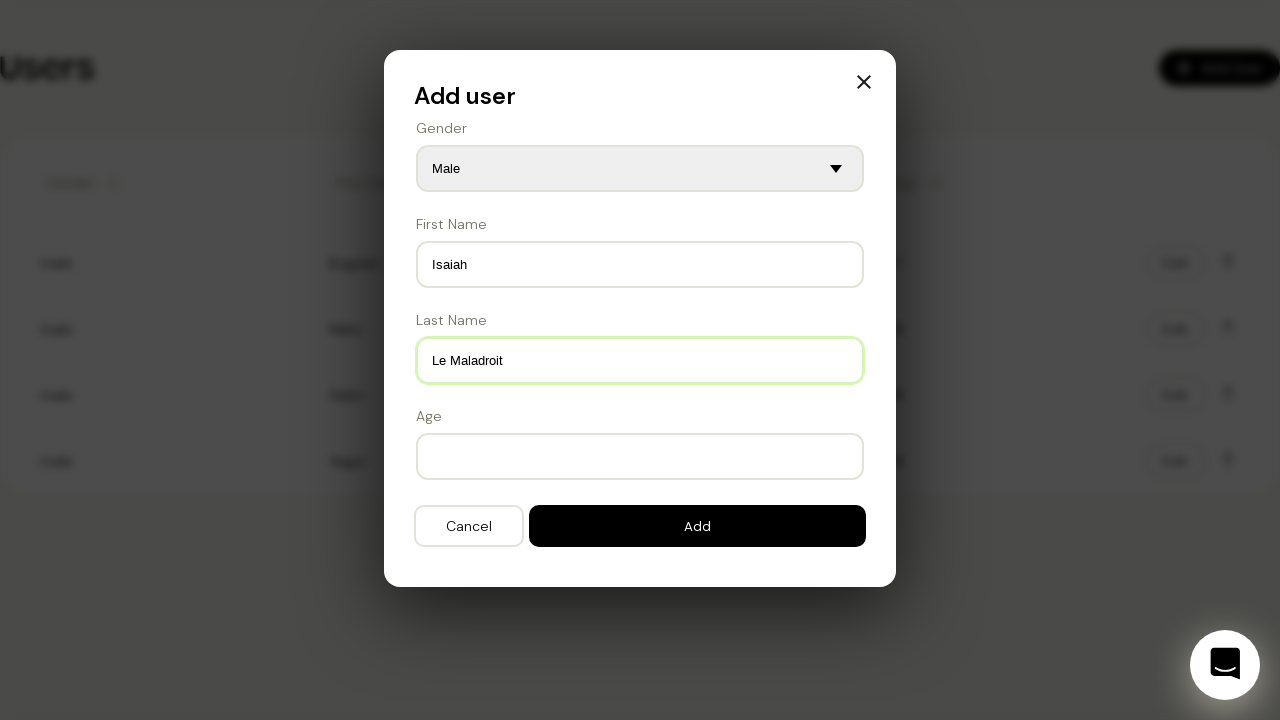

Filled Age field with '33' on internal:label="Age"i
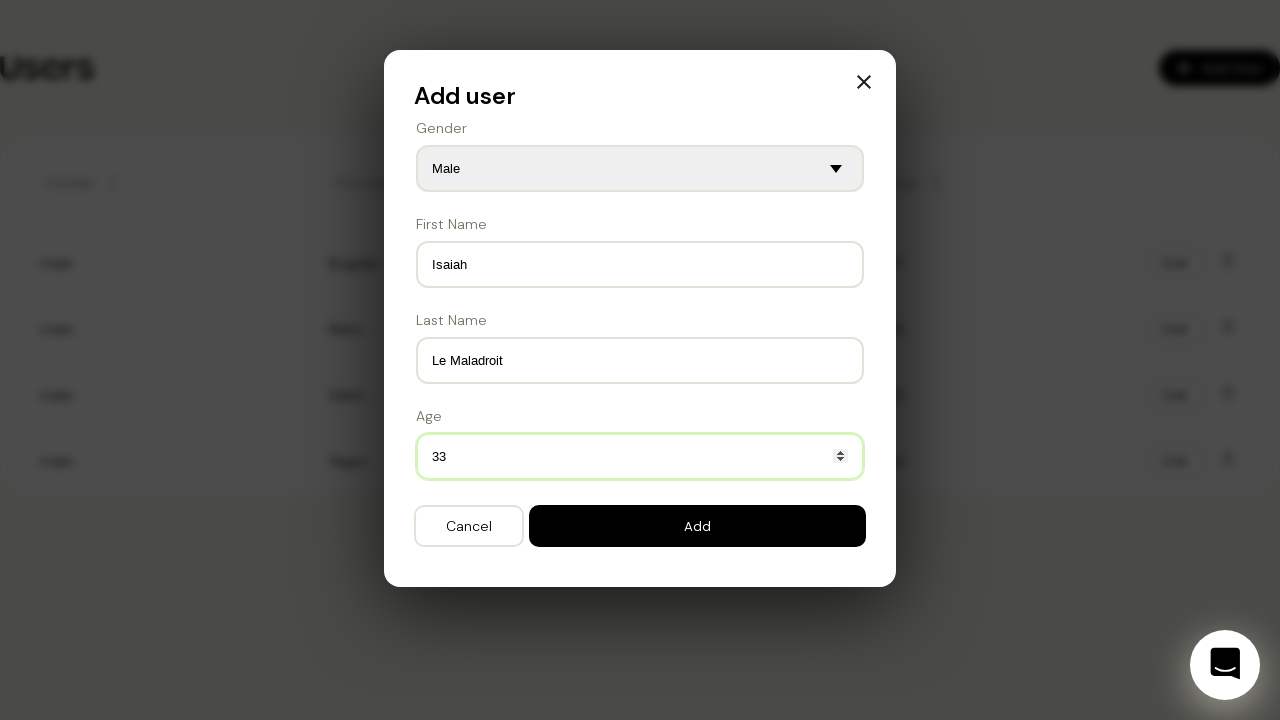

Clicked 'Add' button to submit the form at (698, 526) on internal:role=button[name="Add"i]
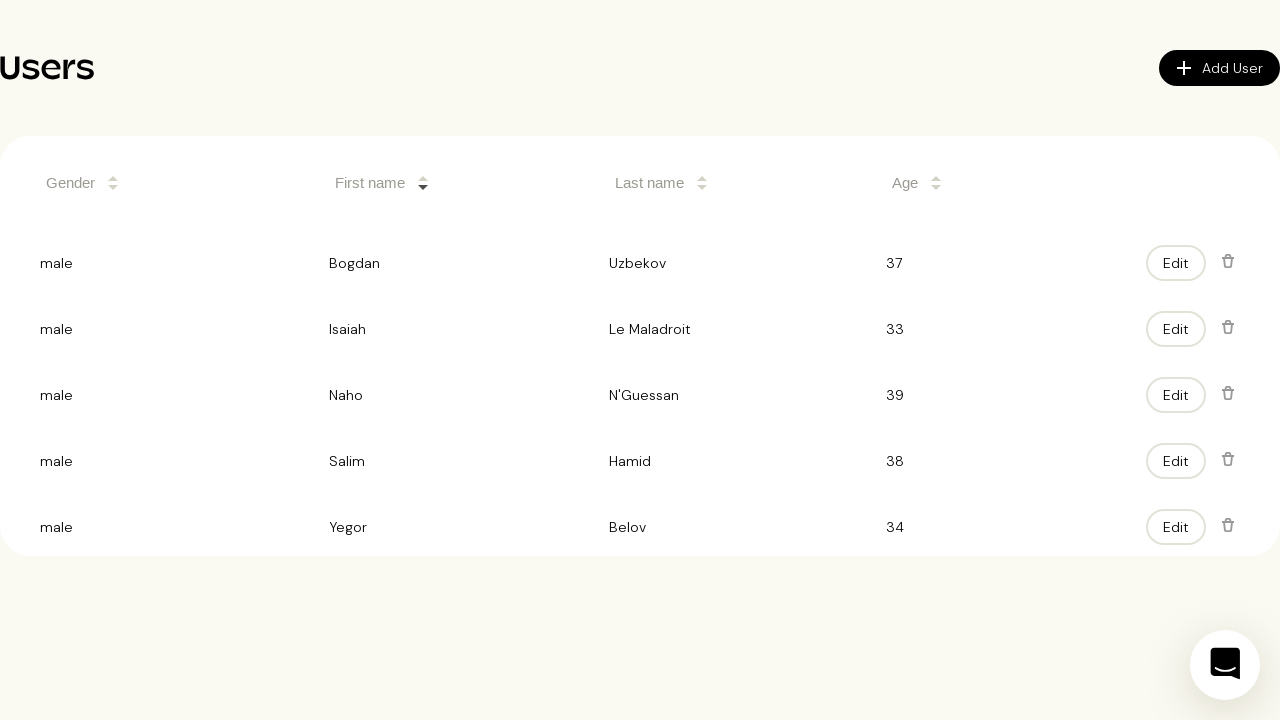

Verified that user 'Isaiah' appears in the table
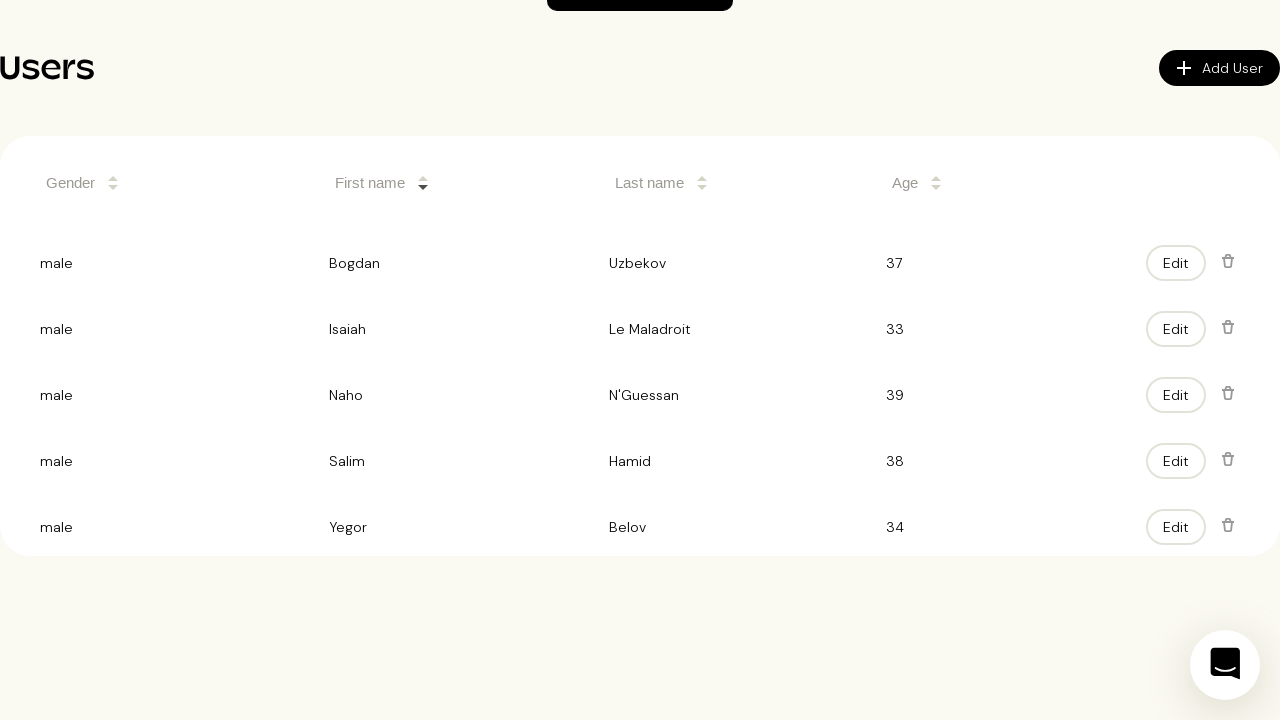

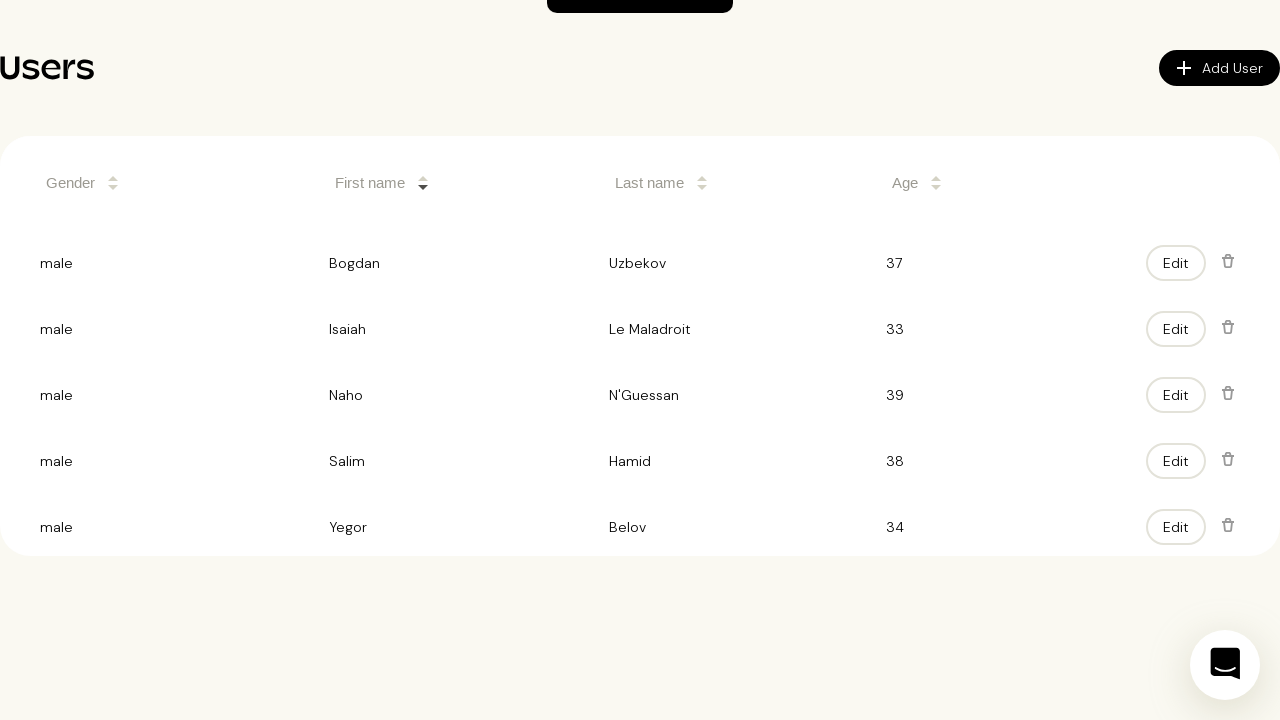